Tests basic navigation to the Subway India website and verifies the page loads successfully

Starting URL: https://subway.in/

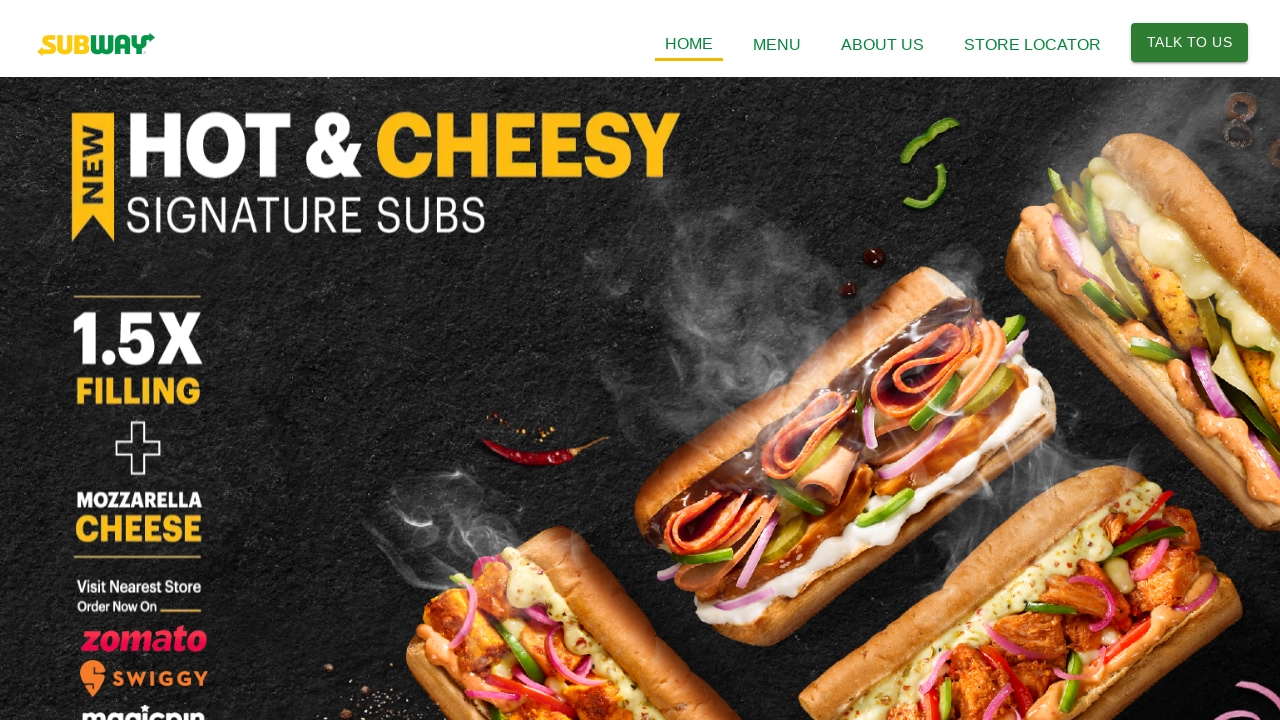

Waited for DOM content to load on Subway India website
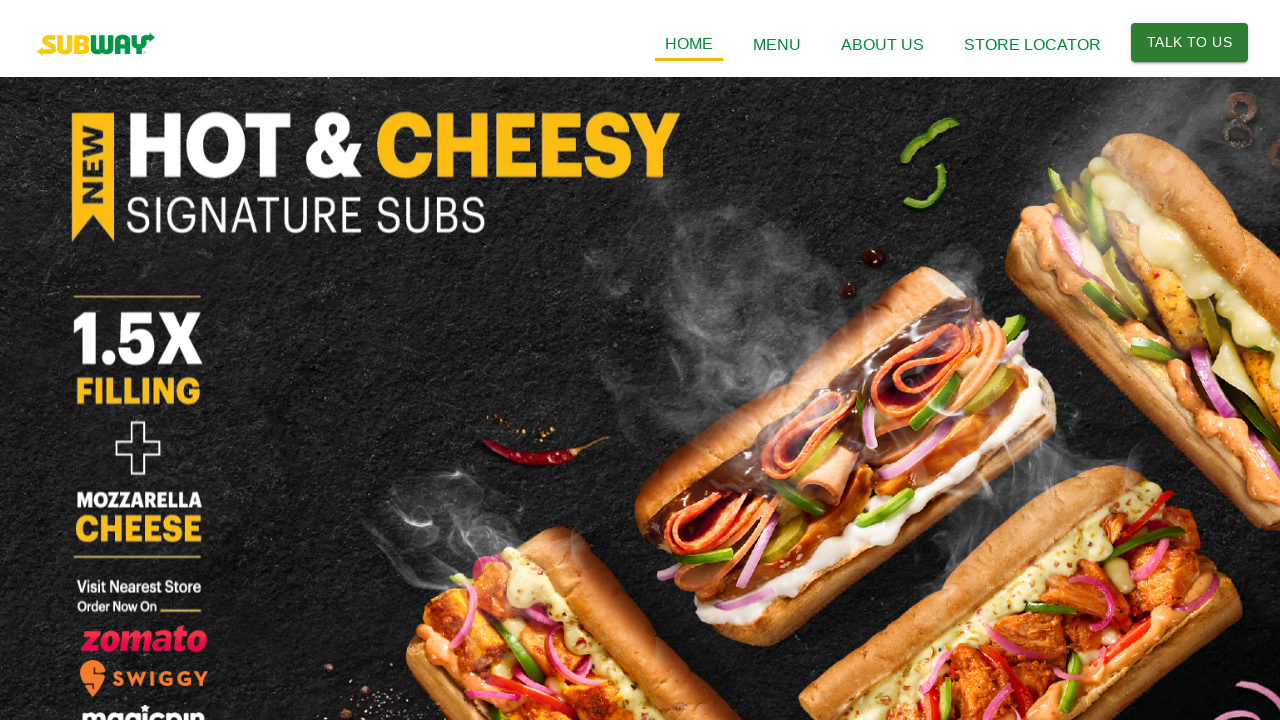

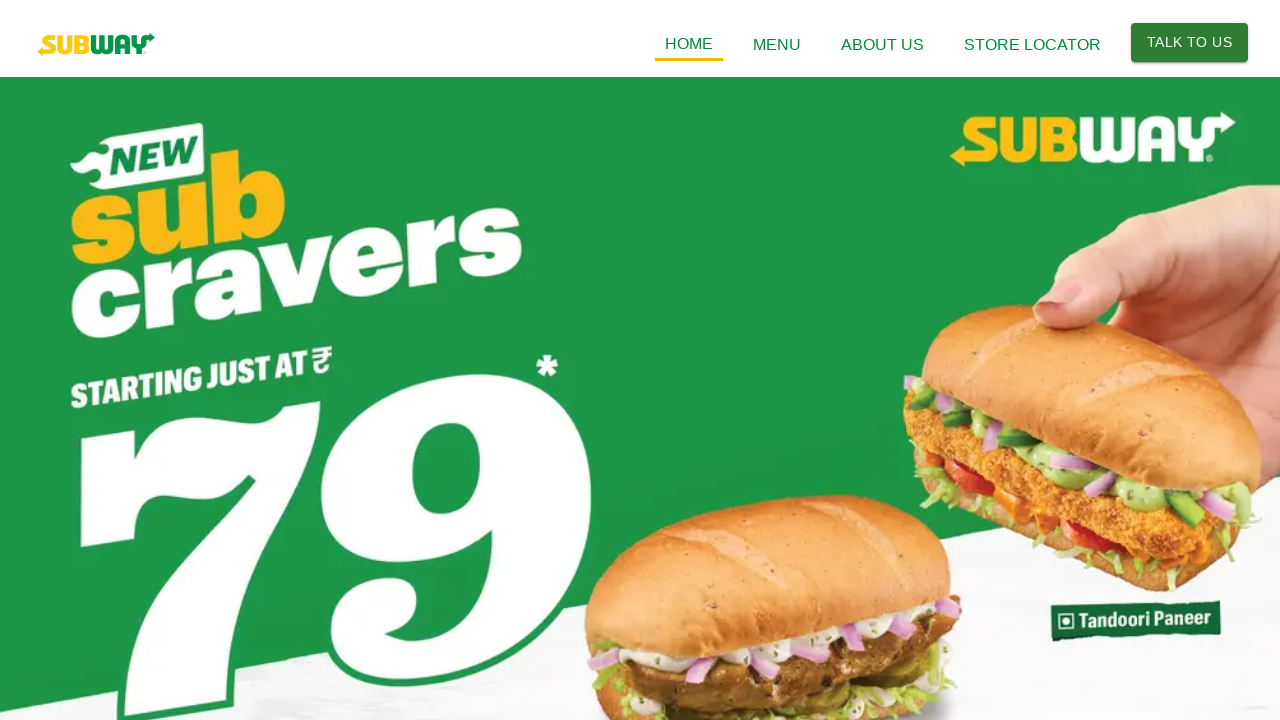